Tests adding a Samsung product to the shopping cart on an e-commerce demo site, verifying the product name in the cart matches the product selected.

Starting URL: https://bstackdemo.com/

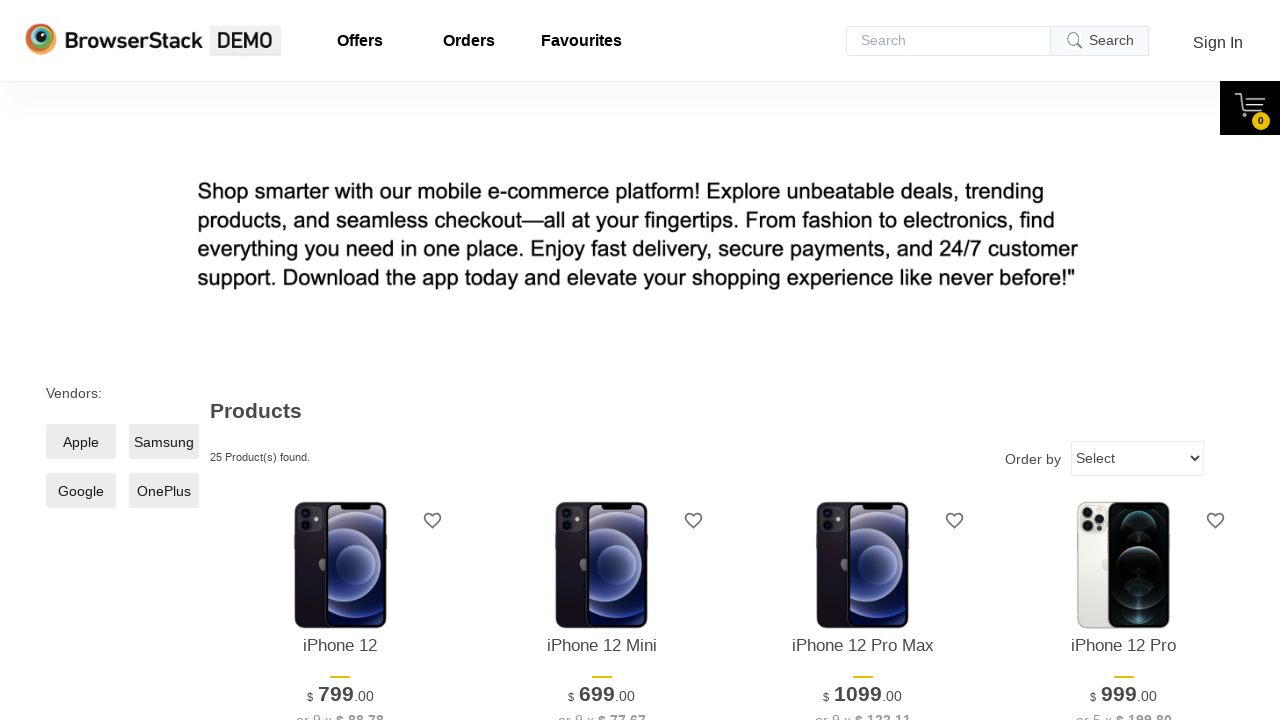

Waited for StackDemo page to load
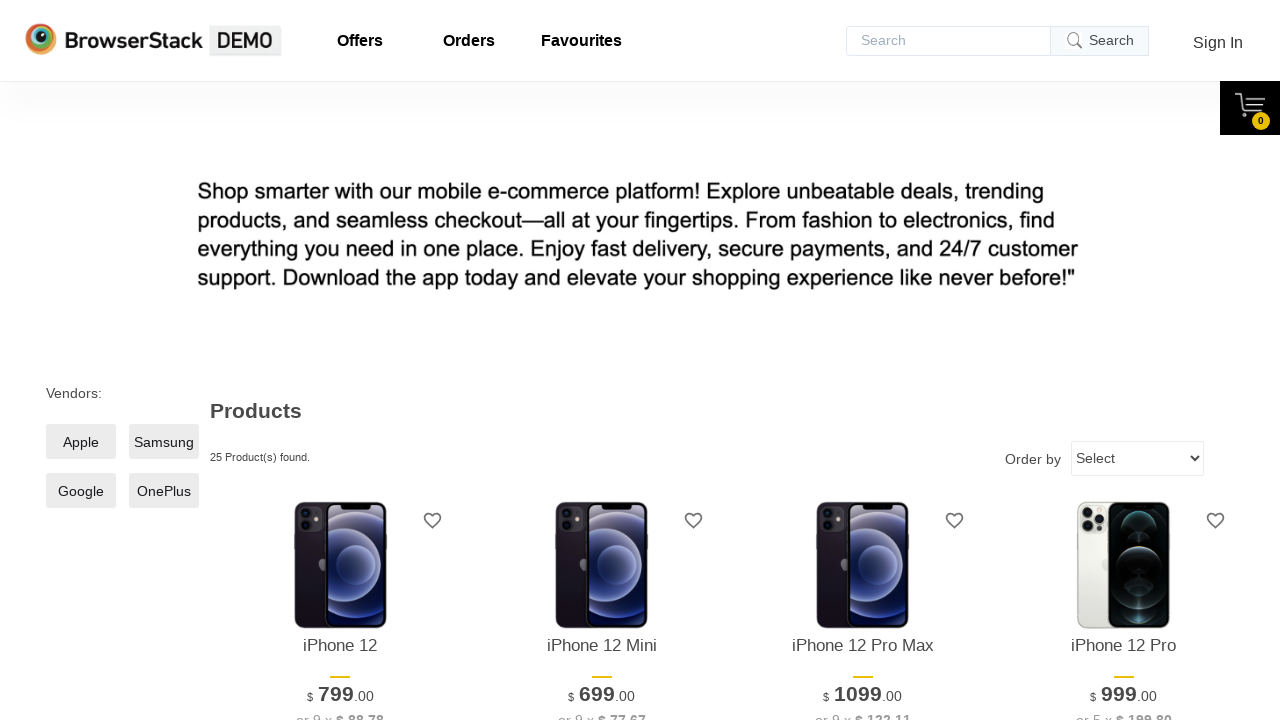

Clicked Samsung filter checkbox at (164, 442) on xpath=//*[@id="__next"]/div/div/main/div[1]/div[2]/label/span
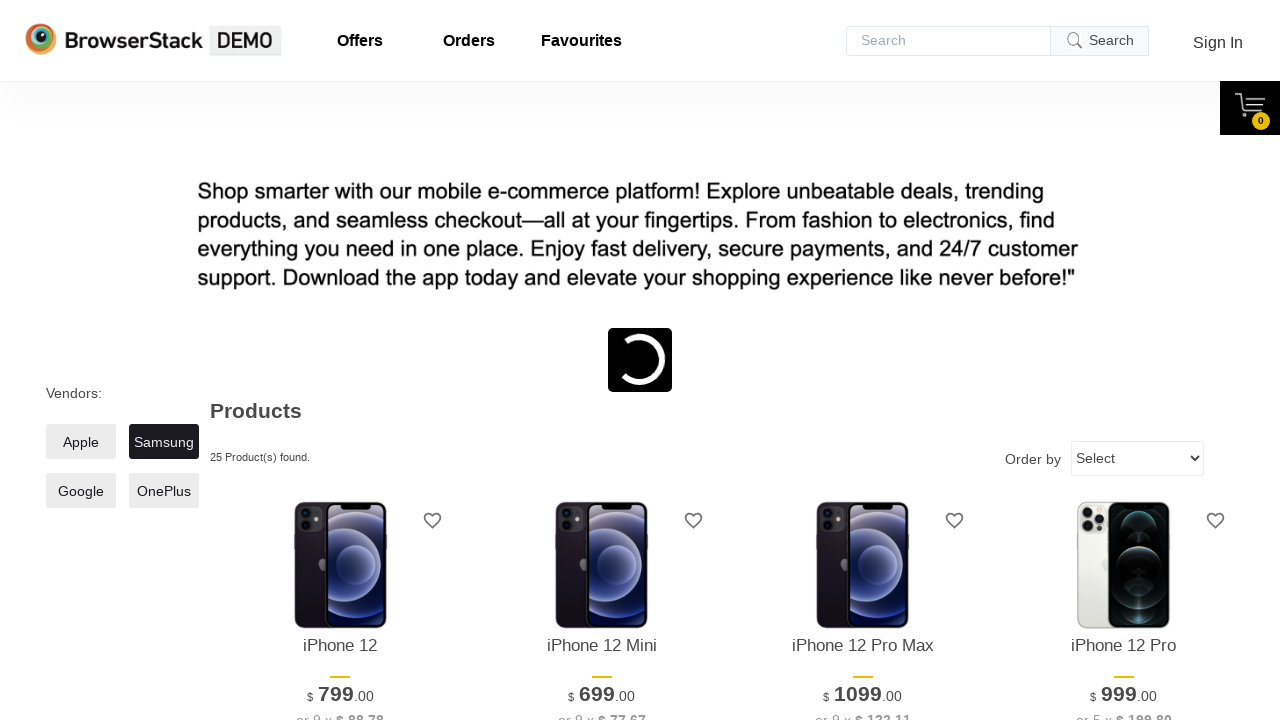

Samsung filtered products loaded
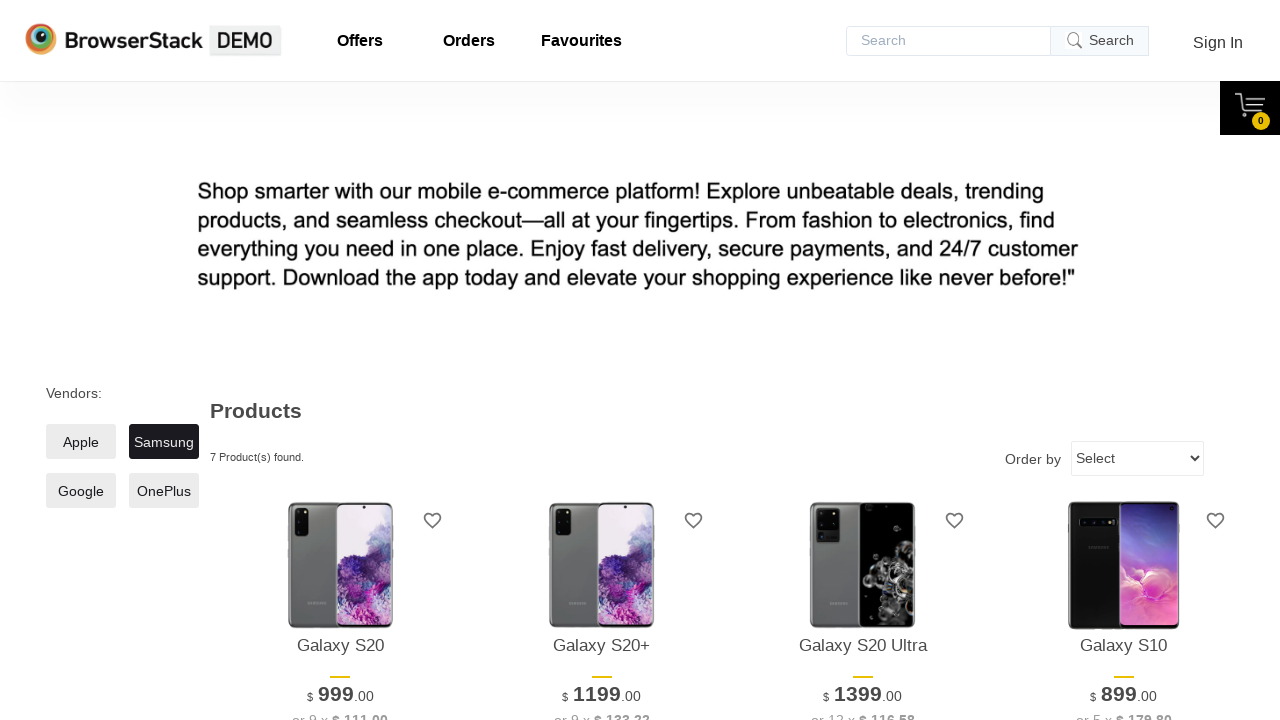

Retrieved product name: Galaxy S20
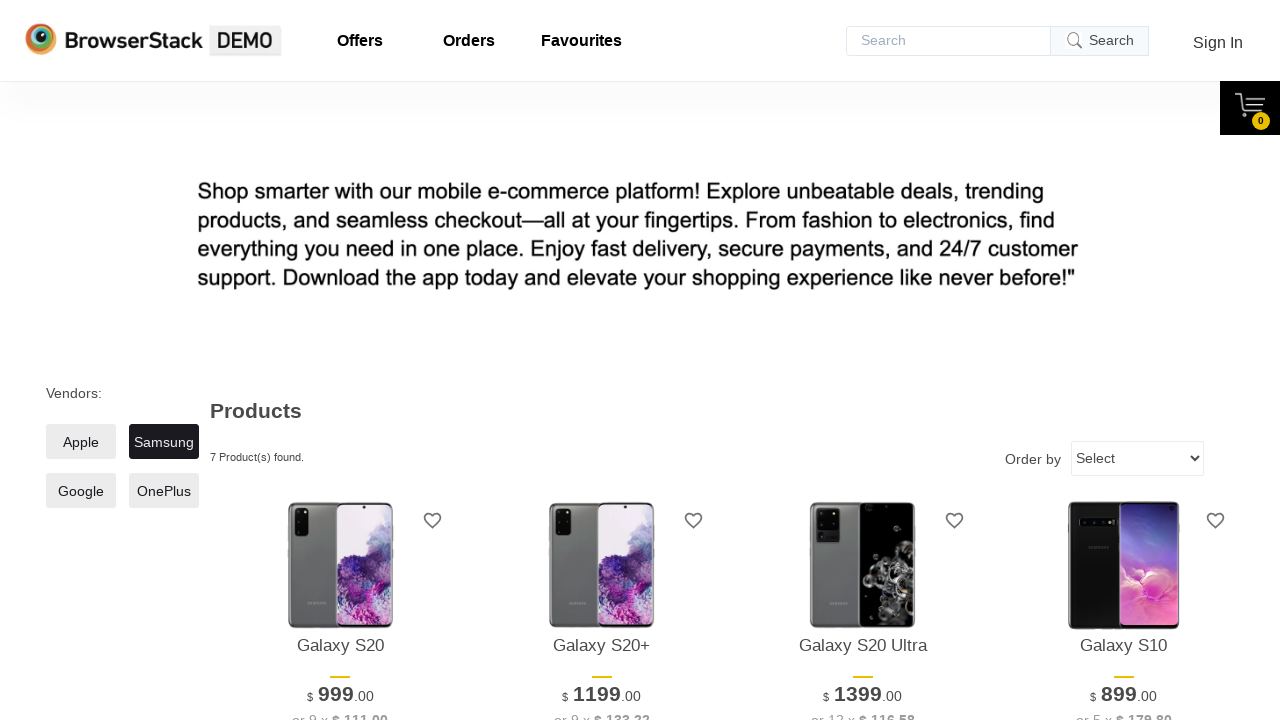

Clicked 'Add to cart' button for Samsung product at (340, 361) on xpath=//*[@id="10"]/div[4]
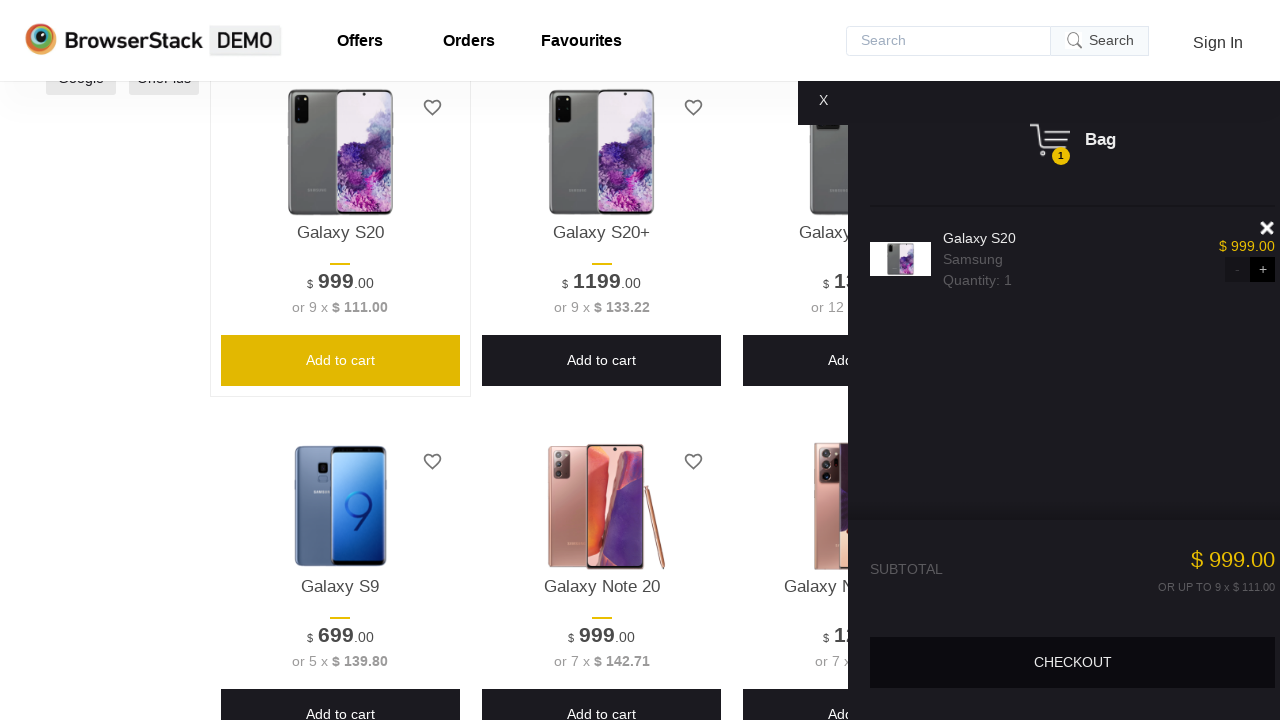

Cart pane appeared
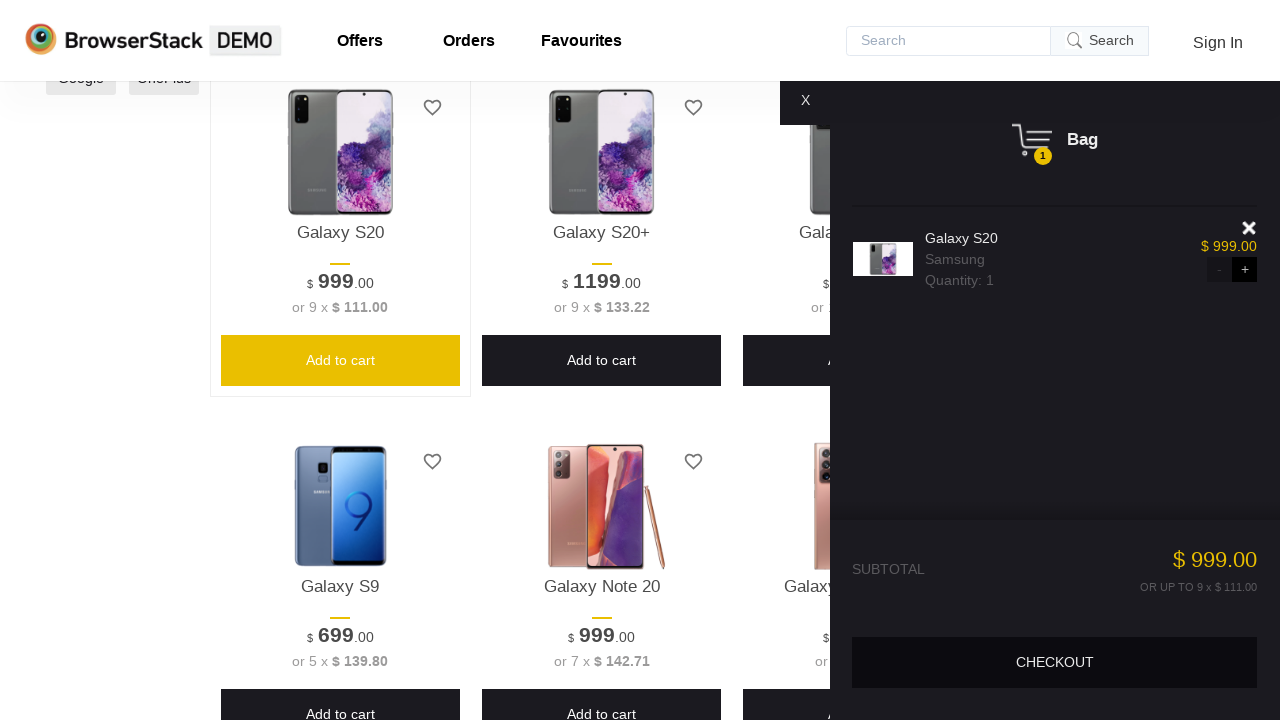

Retrieved product name from cart: Galaxy S20
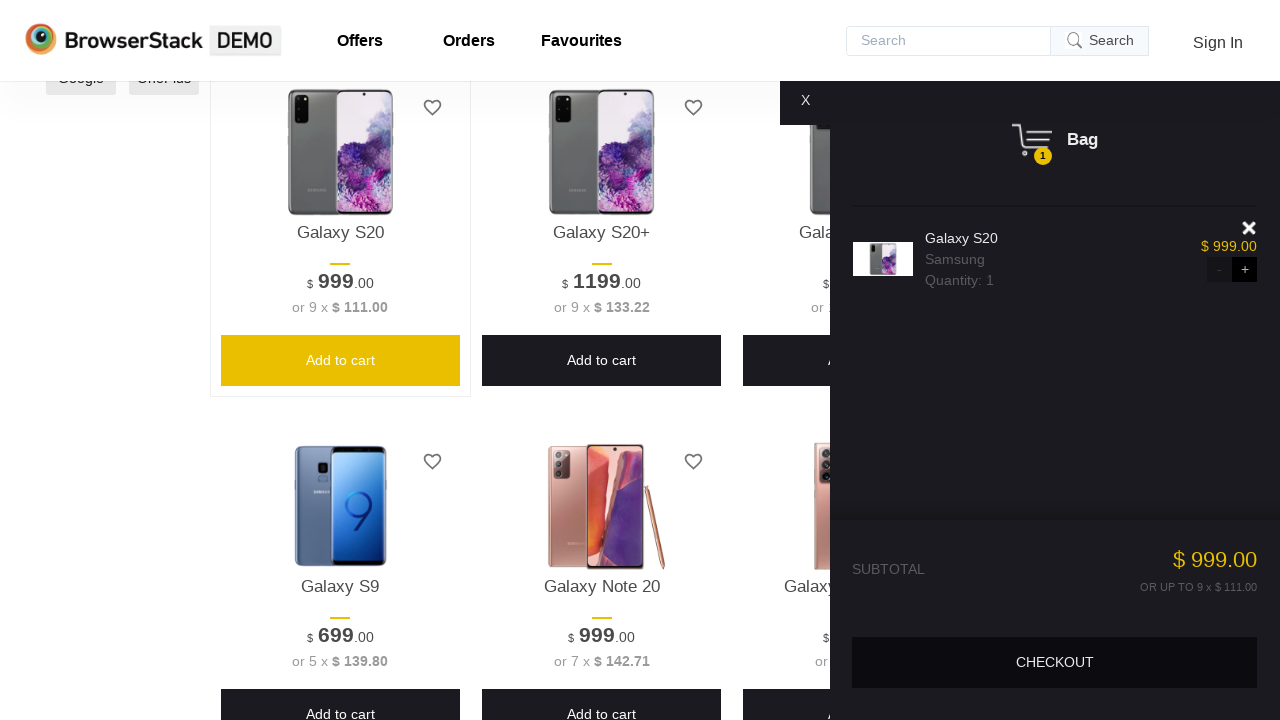

Verified product name matches between product page and cart
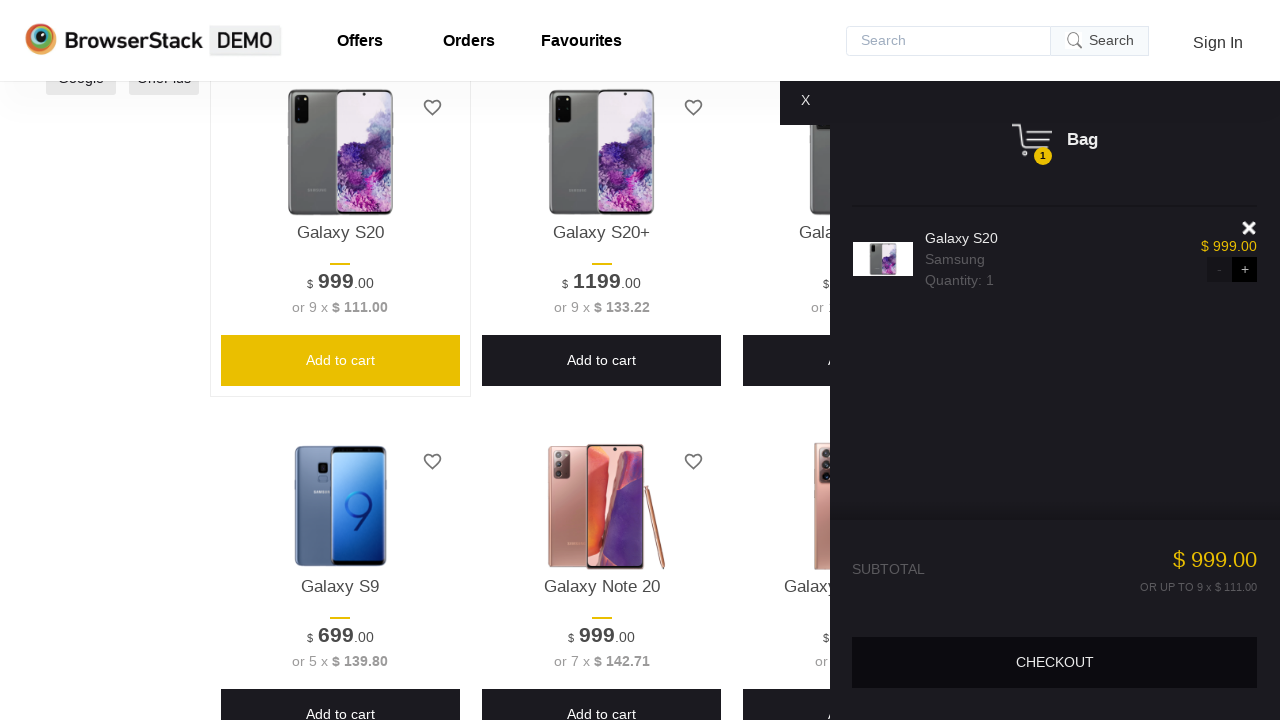

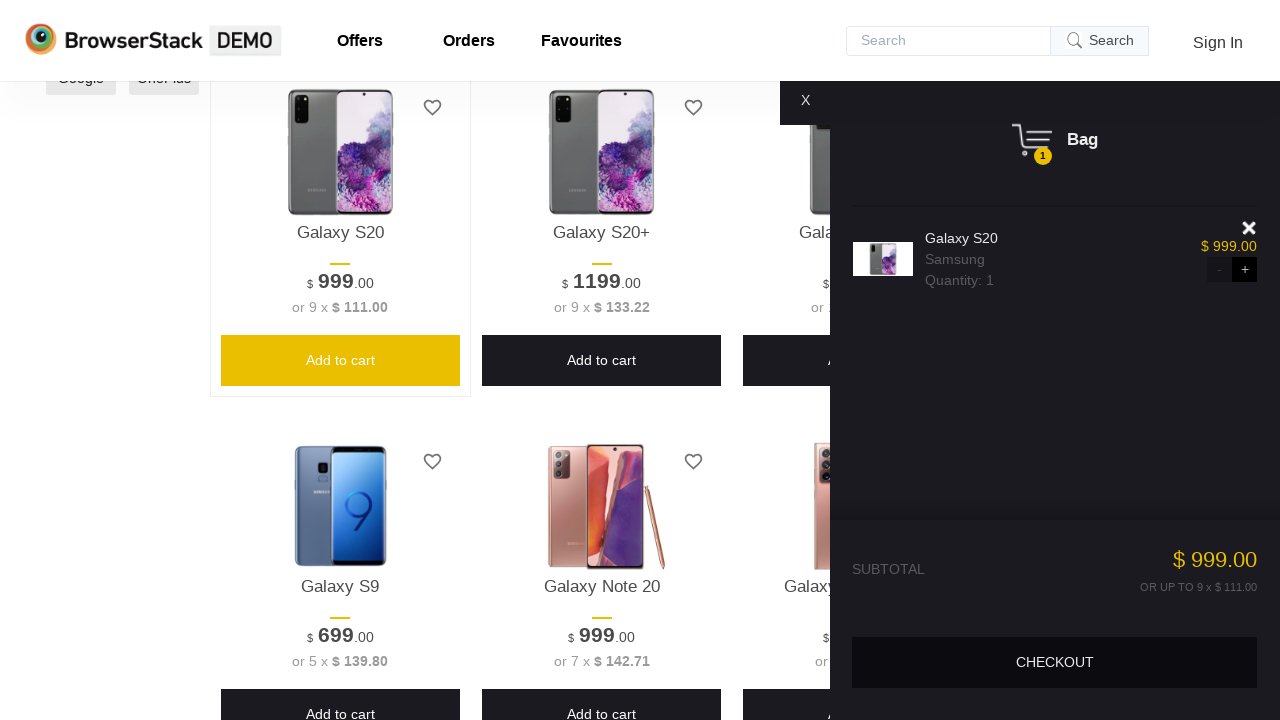